Tests the "Sell With Us" seller registration form by navigating to the form page and filling out seller information including name, email, phone number, business brand, and business description, then submitting the form.

Starting URL: https://shopdemo-alex-hot.koyeb.app/

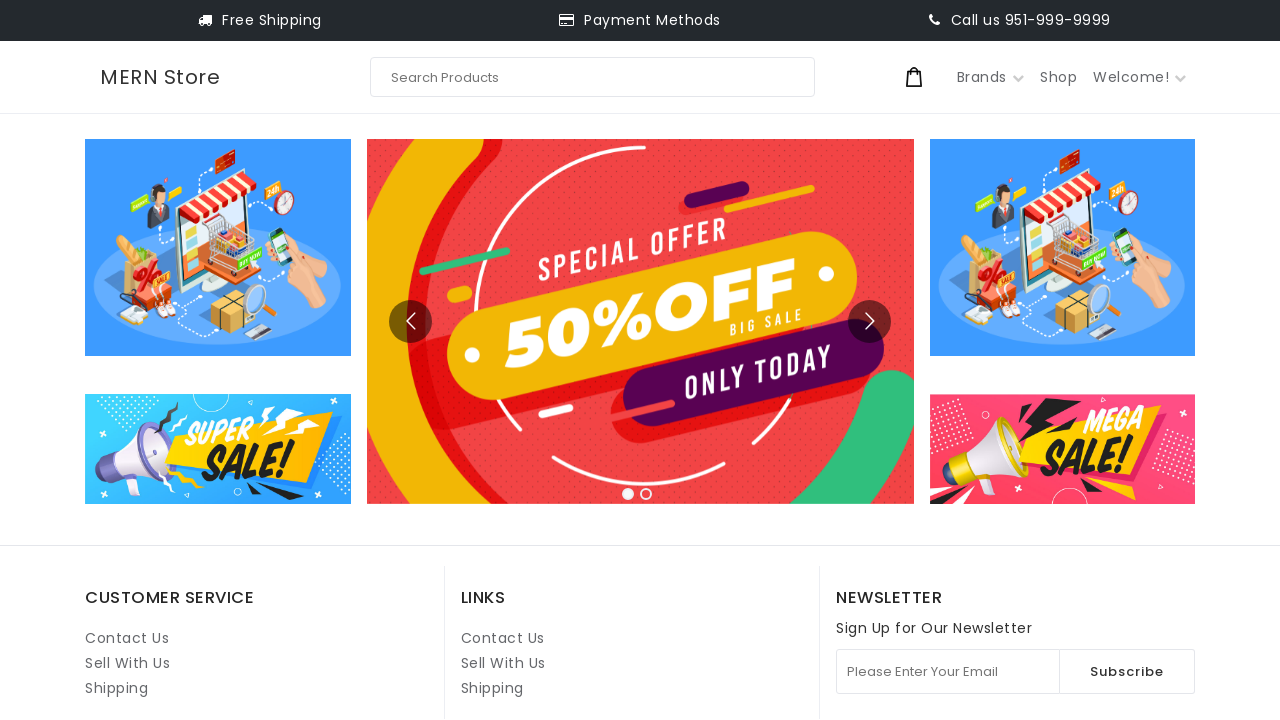

Clicked on 'Sell With Us' link at (503, 663) on internal:role=link[name="Sell With Us"i] >> nth=1
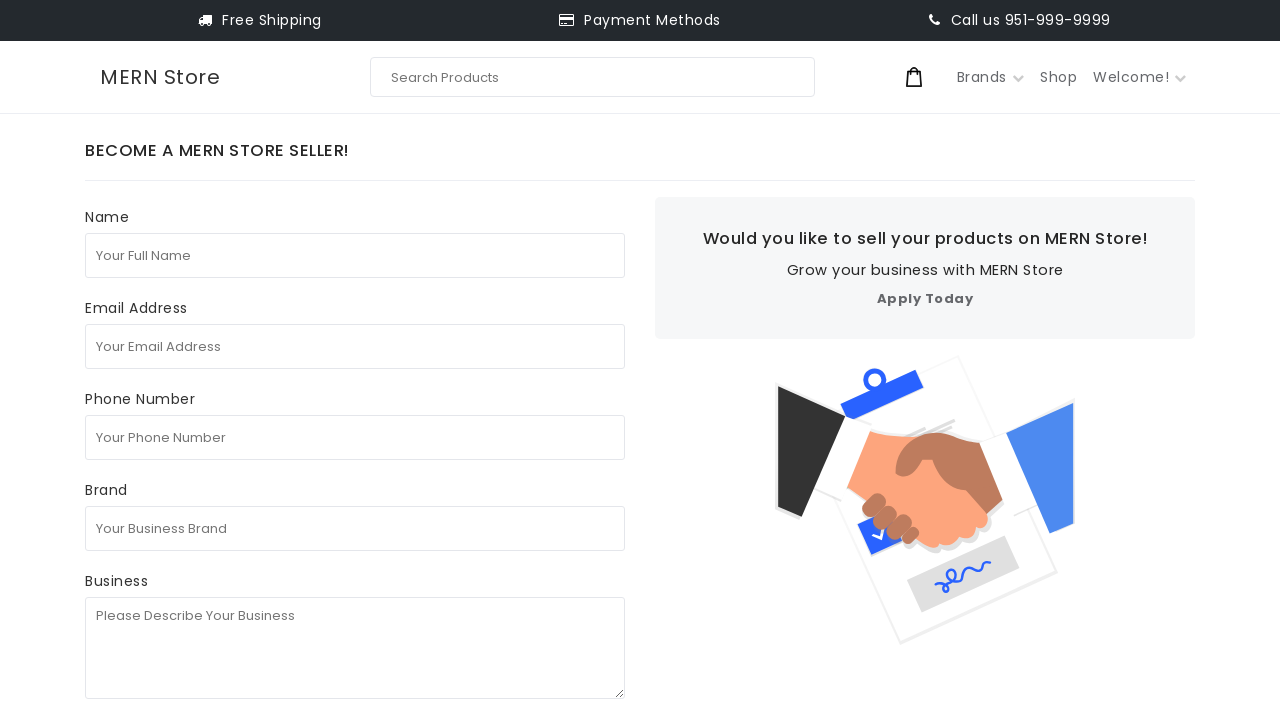

Clicked on 'Your Full Name' input field at (355, 255) on internal:attr=[placeholder="Your Full Name"i]
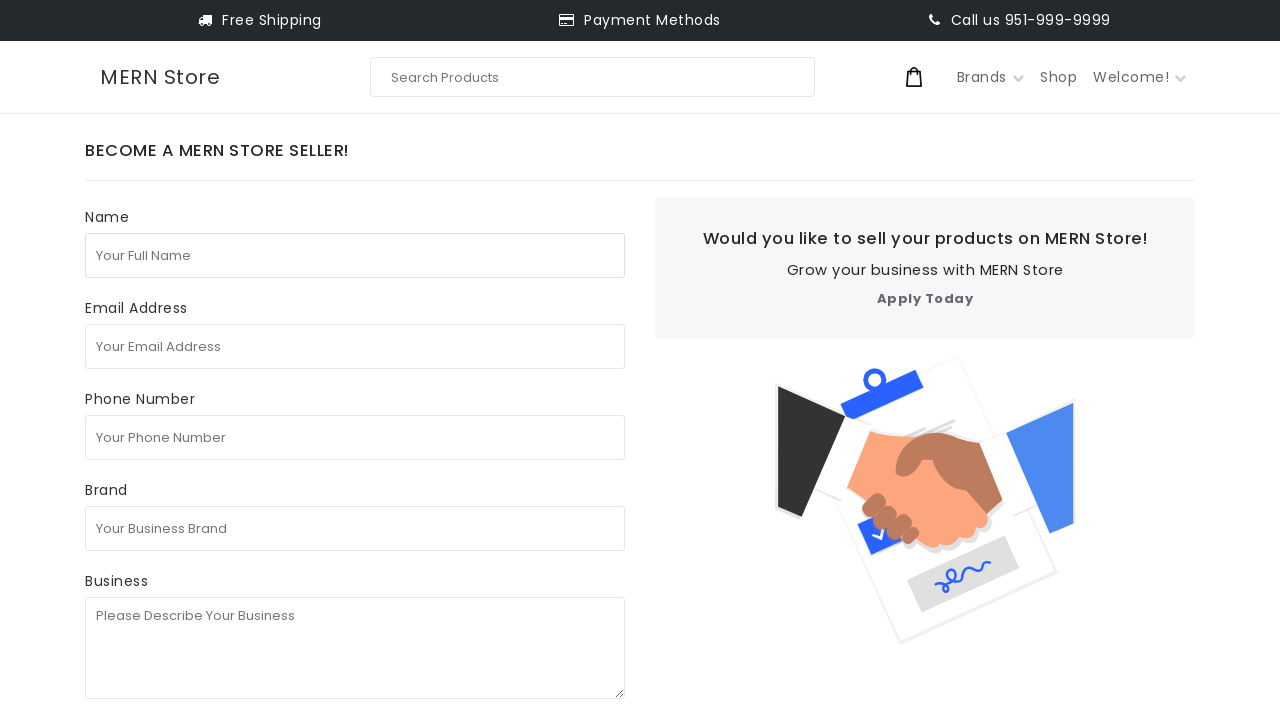

Filled in seller's full name: Jennifer Martinez on internal:attr=[placeholder="Your Full Name"i]
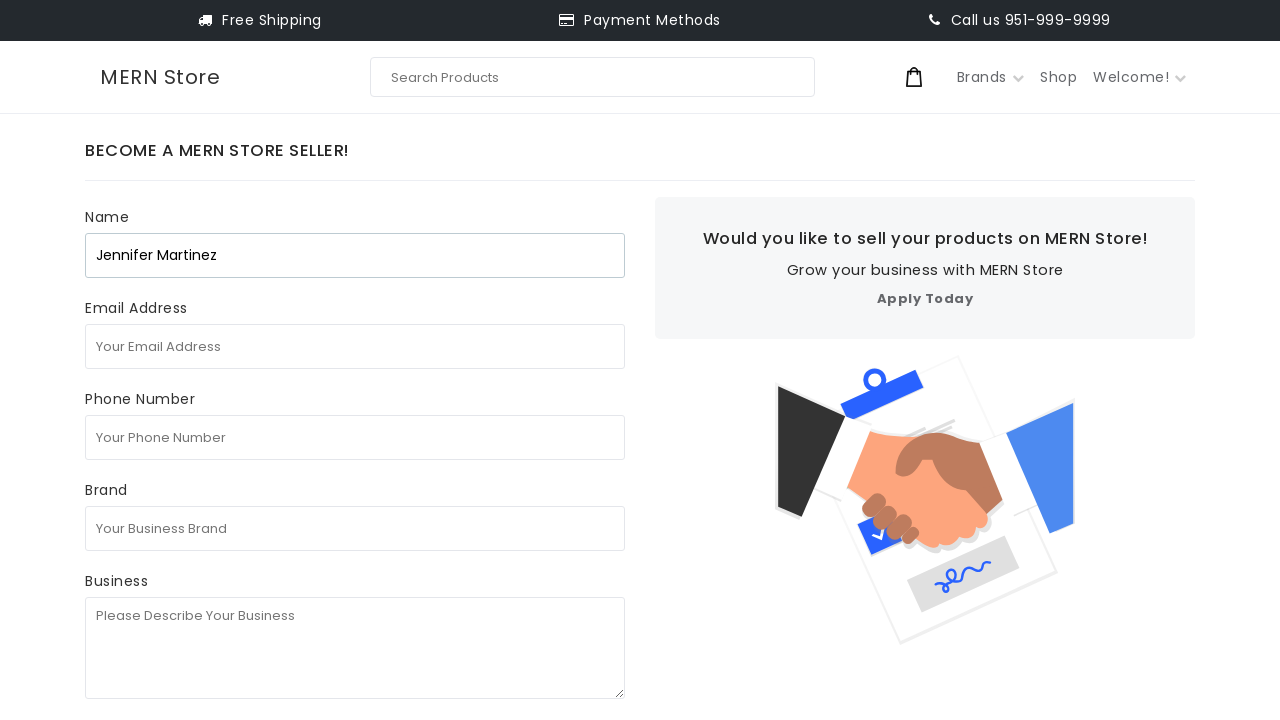

Clicked on 'Your Email Address' input field at (355, 346) on internal:attr=[placeholder="Your Email Address"i]
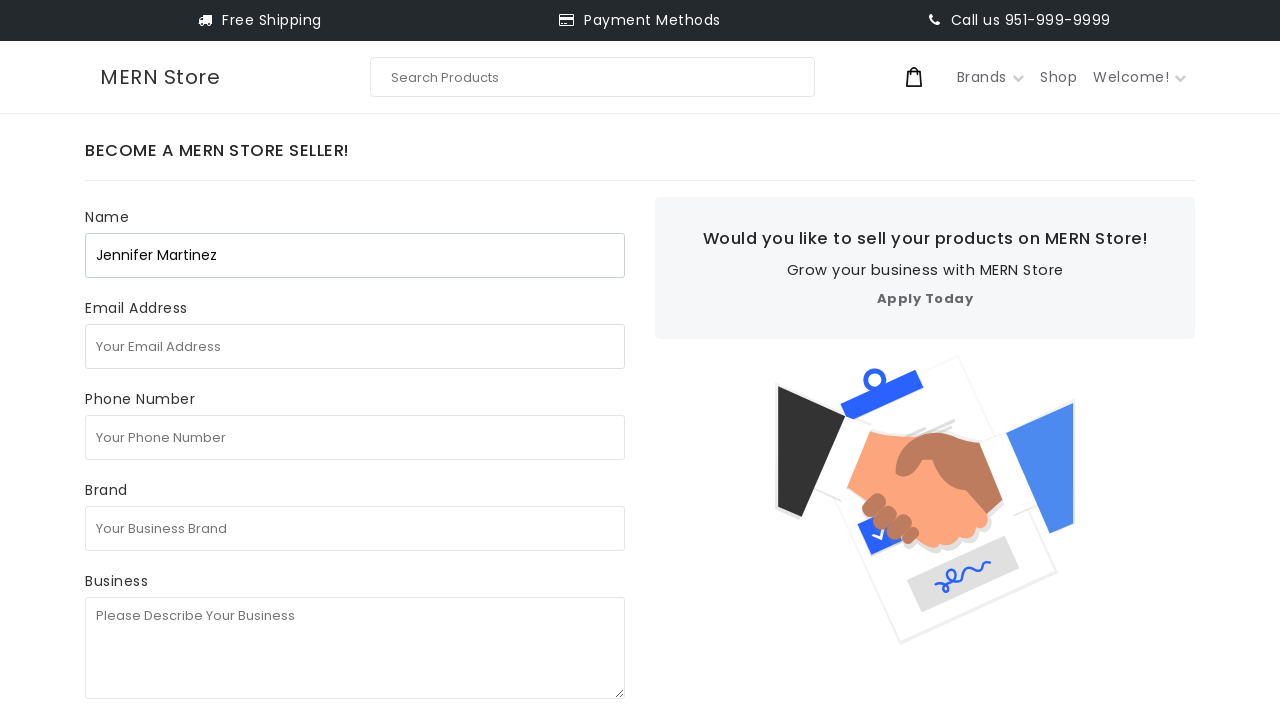

Filled in email address: jmartinez.seller@example.com on internal:attr=[placeholder="Your Email Address"i]
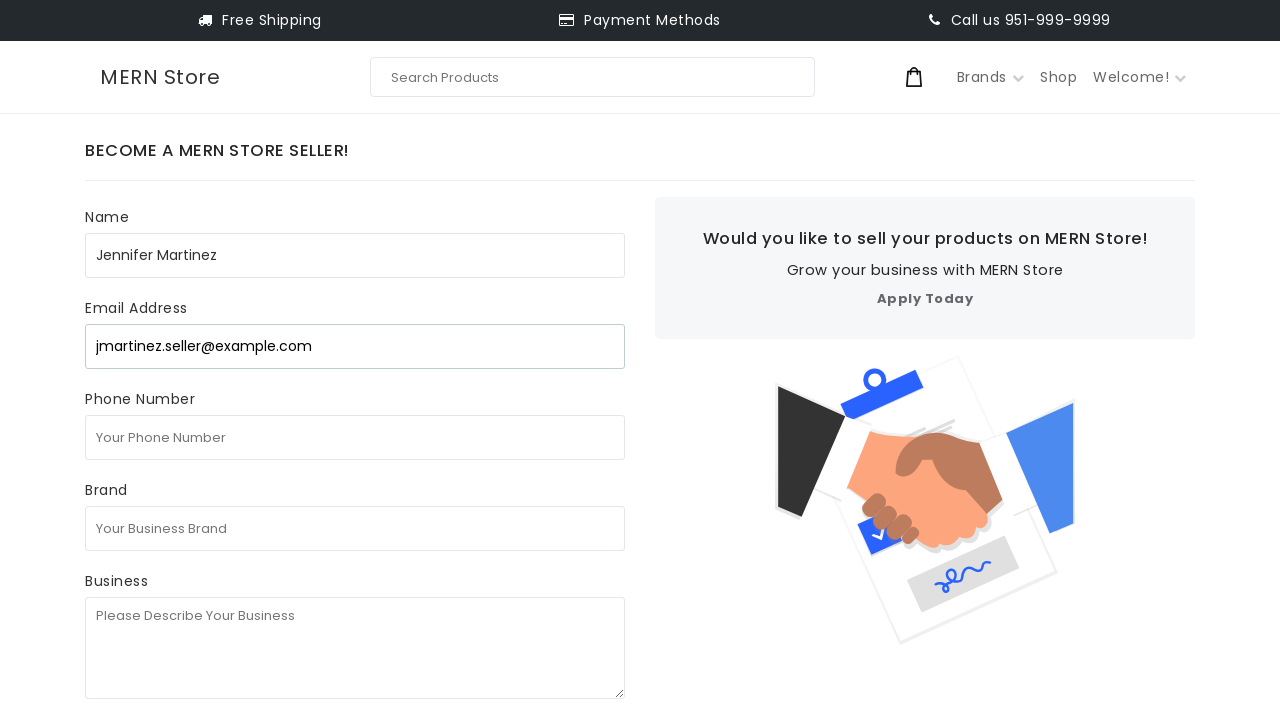

Clicked on 'Your Phone Number' input field at (355, 437) on internal:attr=[placeholder="Your Phone Number"i]
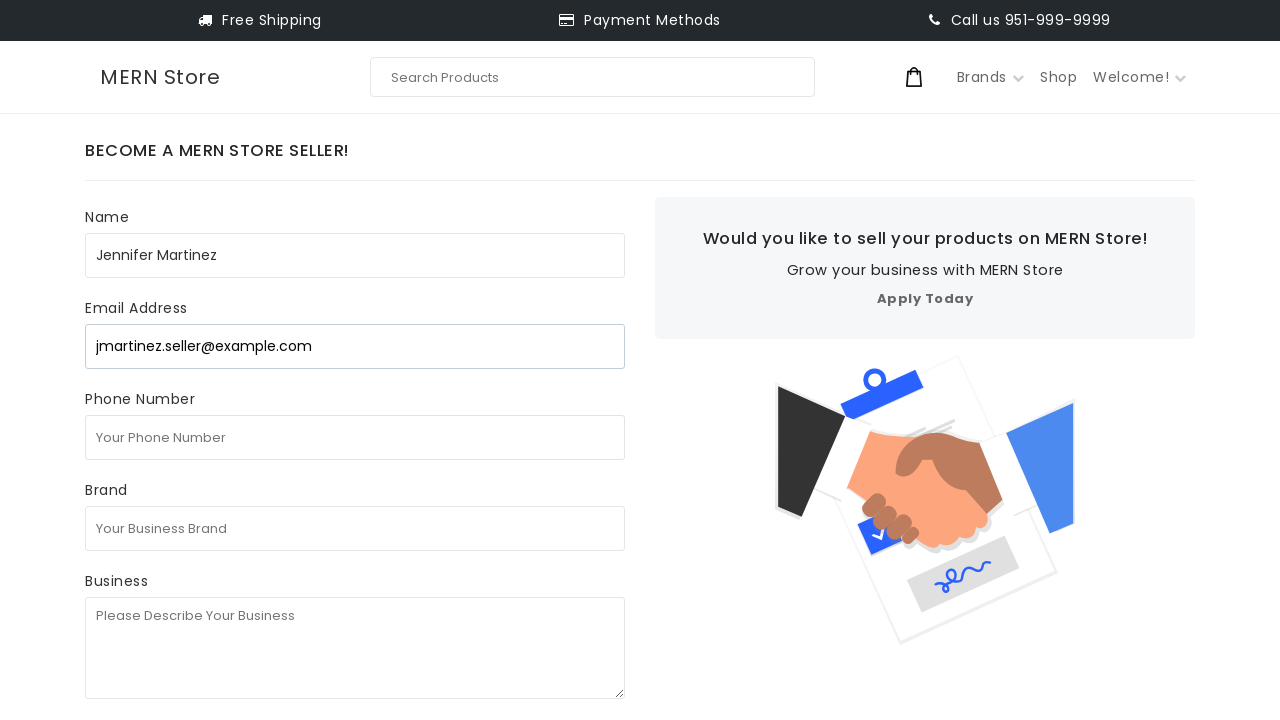

Filled in phone number: +447891234567 on internal:attr=[placeholder="Your Phone Number"i]
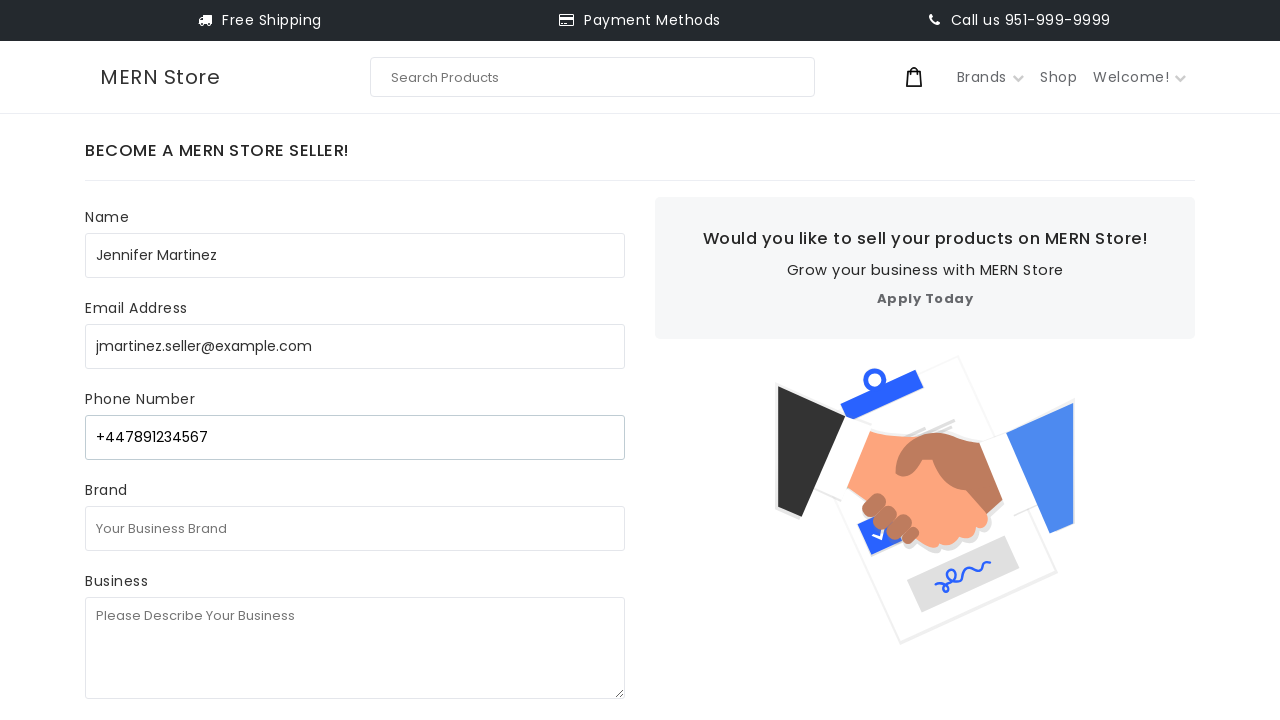

Clicked on 'Your Business Brand' input field at (355, 528) on internal:attr=[placeholder="Your Business Brand"i]
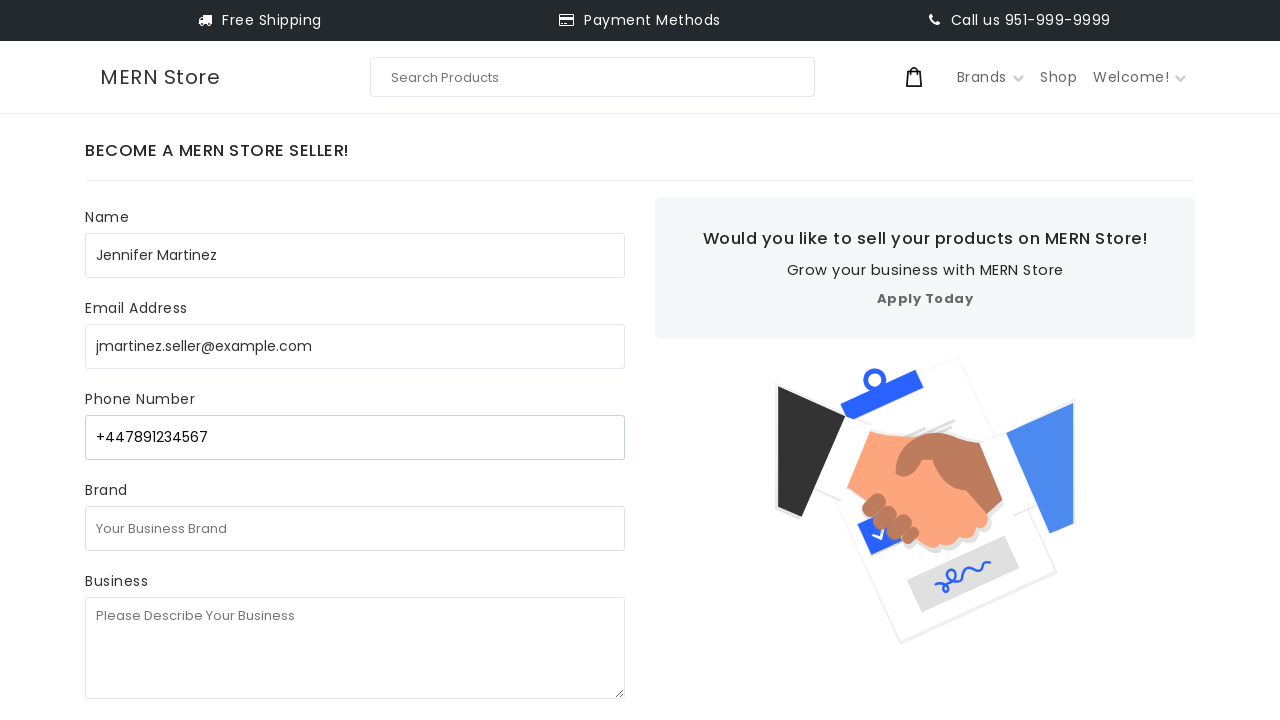

Filled in business brand name: Martinez Artisan Goods on internal:attr=[placeholder="Your Business Brand"i]
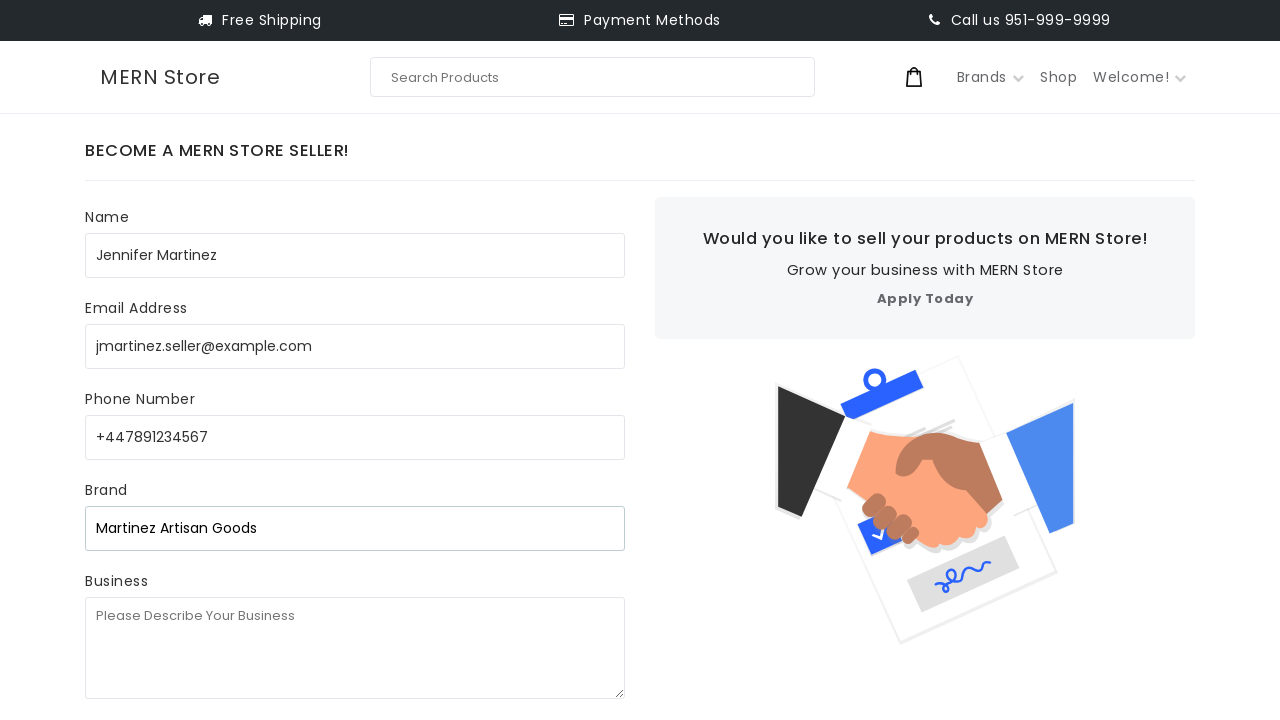

Clicked on 'Please Describe Your Business' input field at (355, 648) on internal:attr=[placeholder="Please Describe Your Business"i]
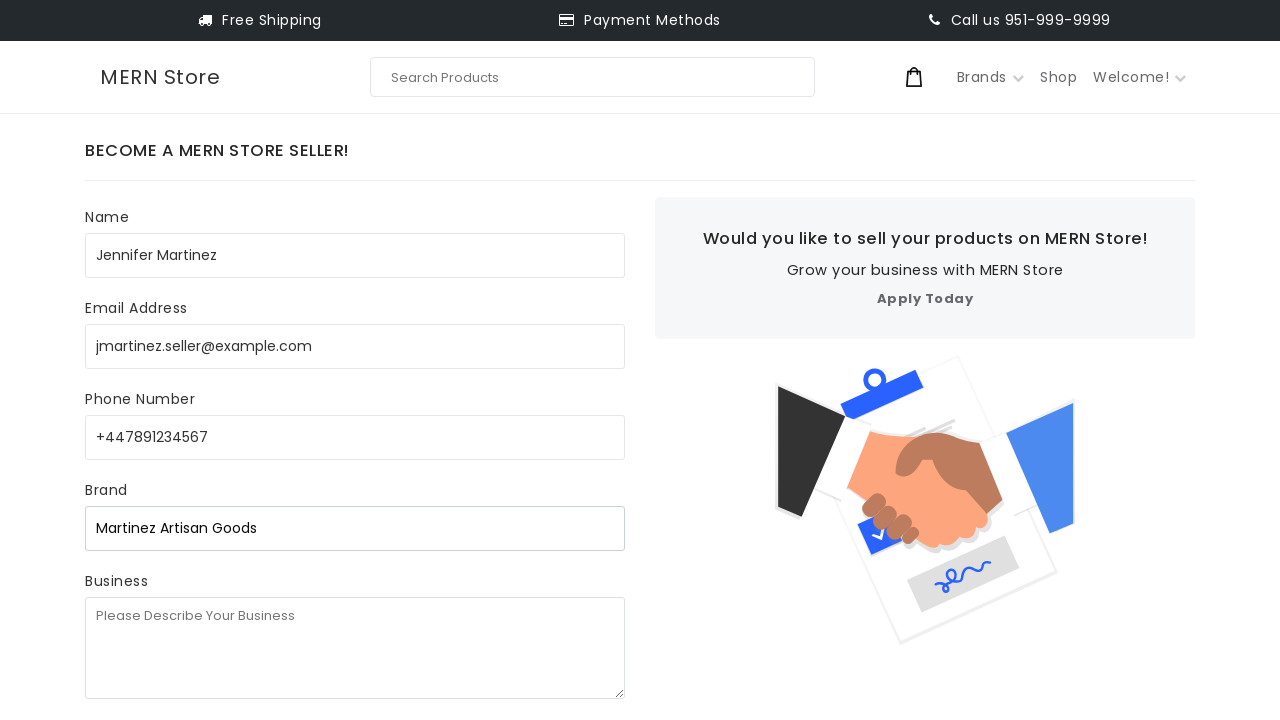

Filled in business description: We specialize in handcrafted home decor and artisan furniture with sustainable materials. on internal:attr=[placeholder="Please Describe Your Business"i]
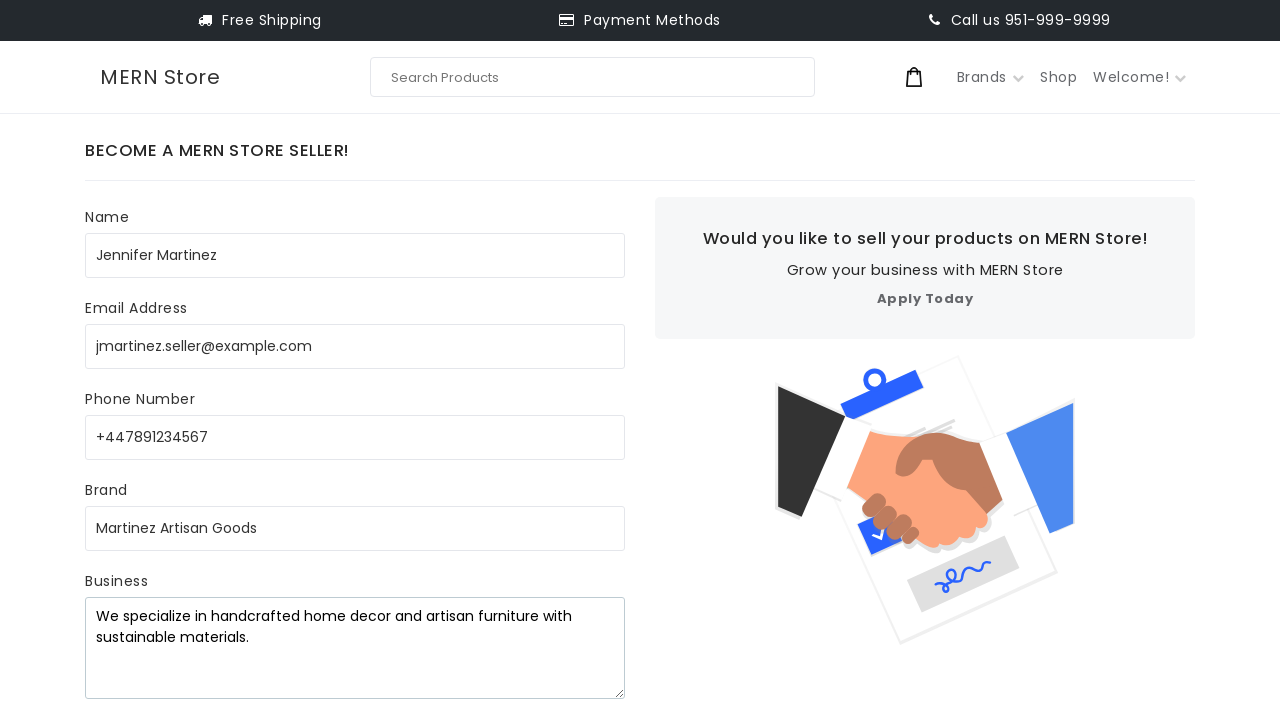

Clicked Submit button to submit the seller registration form at (152, 382) on internal:role=button[name="Submit"i]
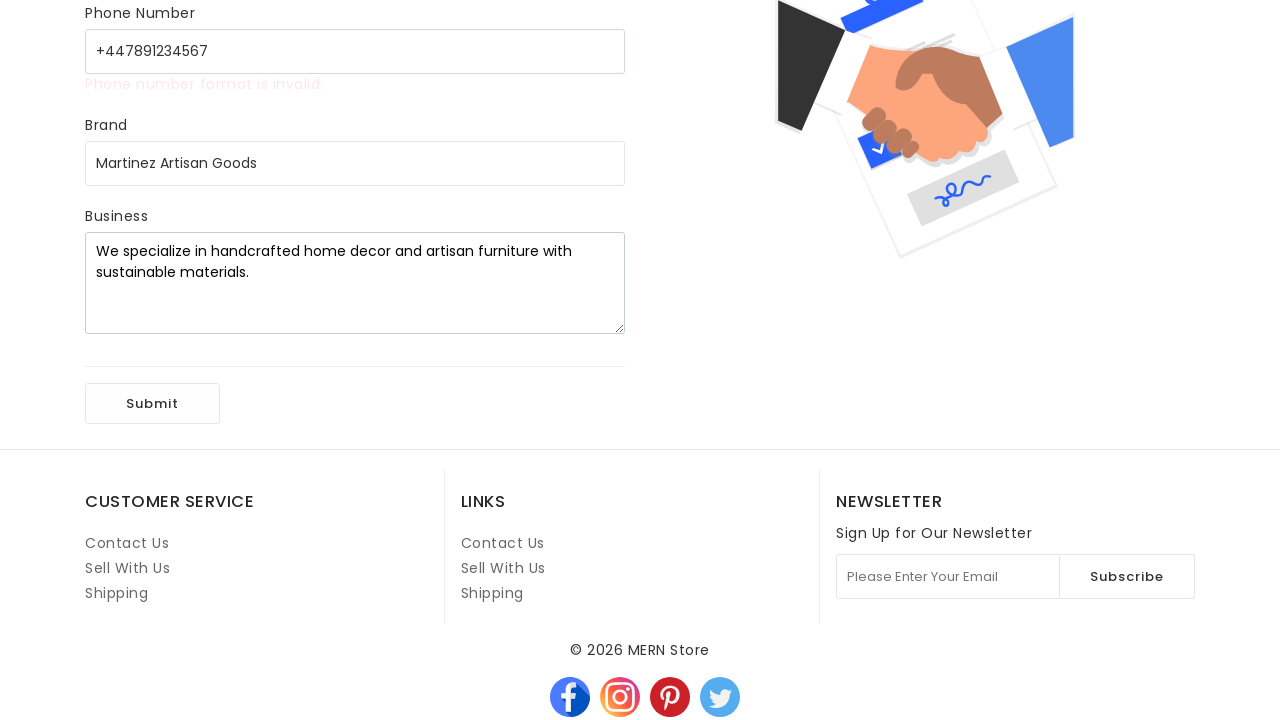

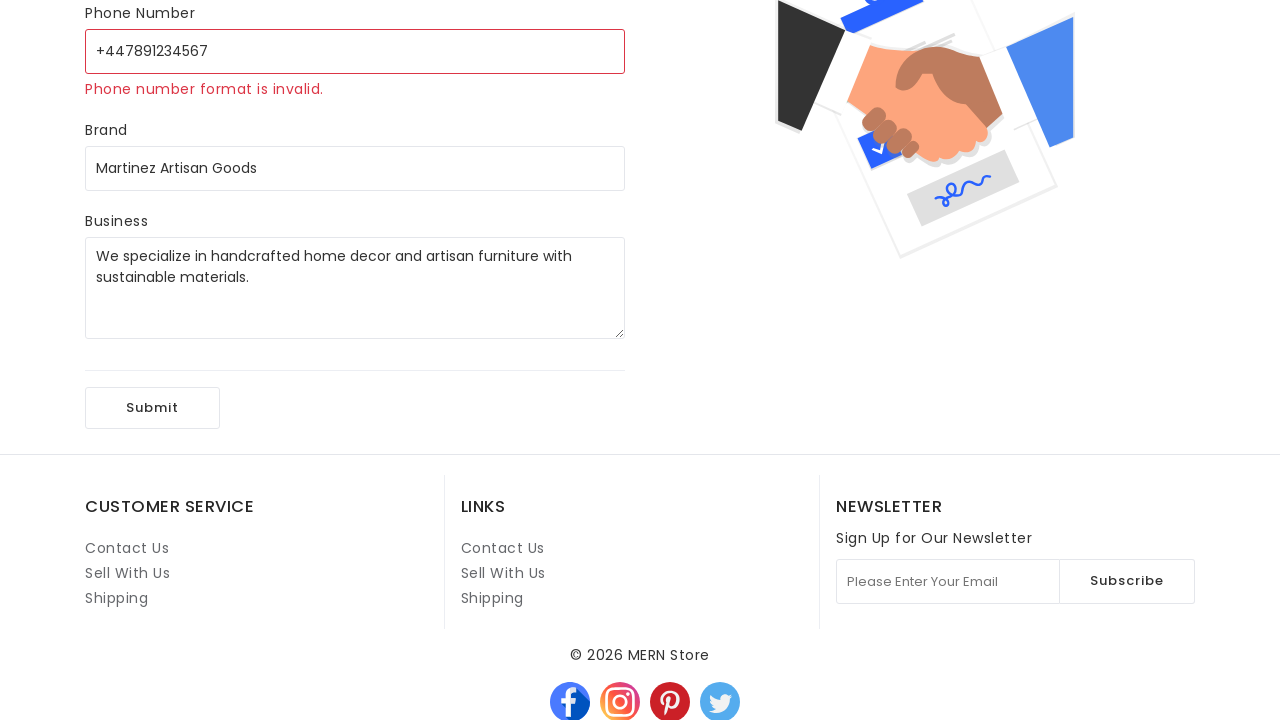